Tests that an error message is displayed when attempting to login with username but missing password - verifies form validation.

Starting URL: https://cms.demo.katalon.com/product/flying-ninja/

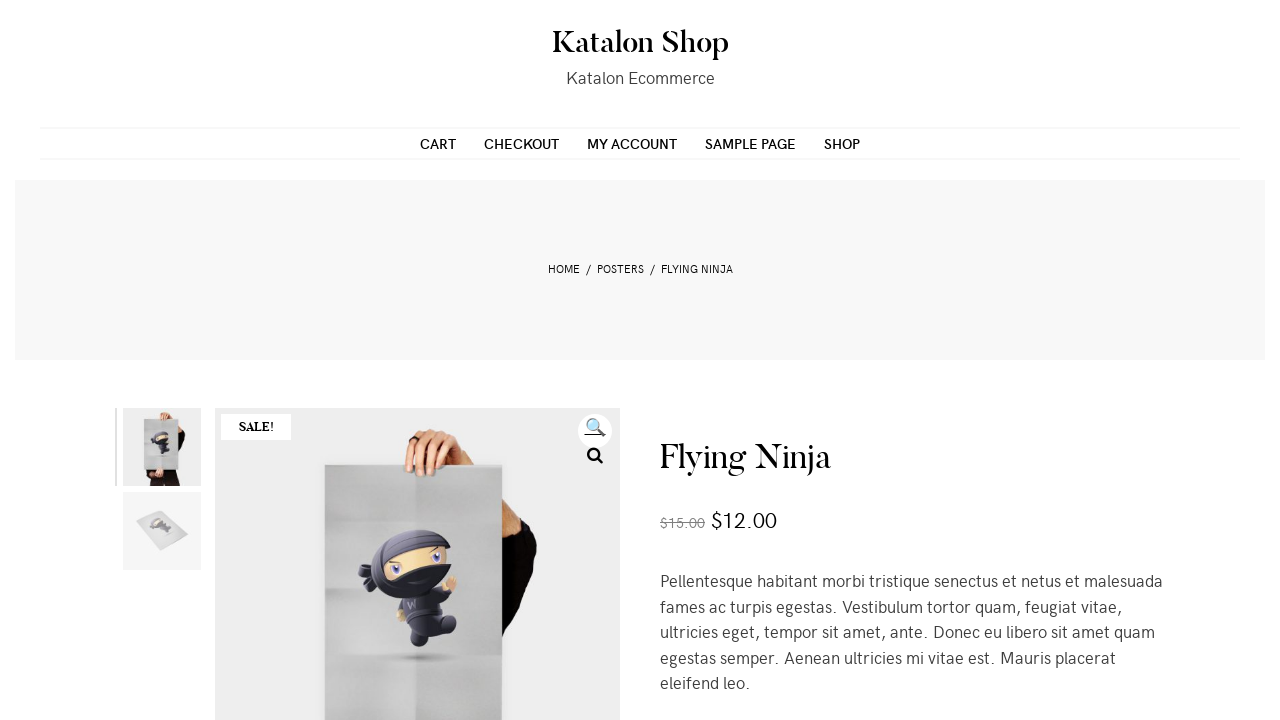

Navigated to product page
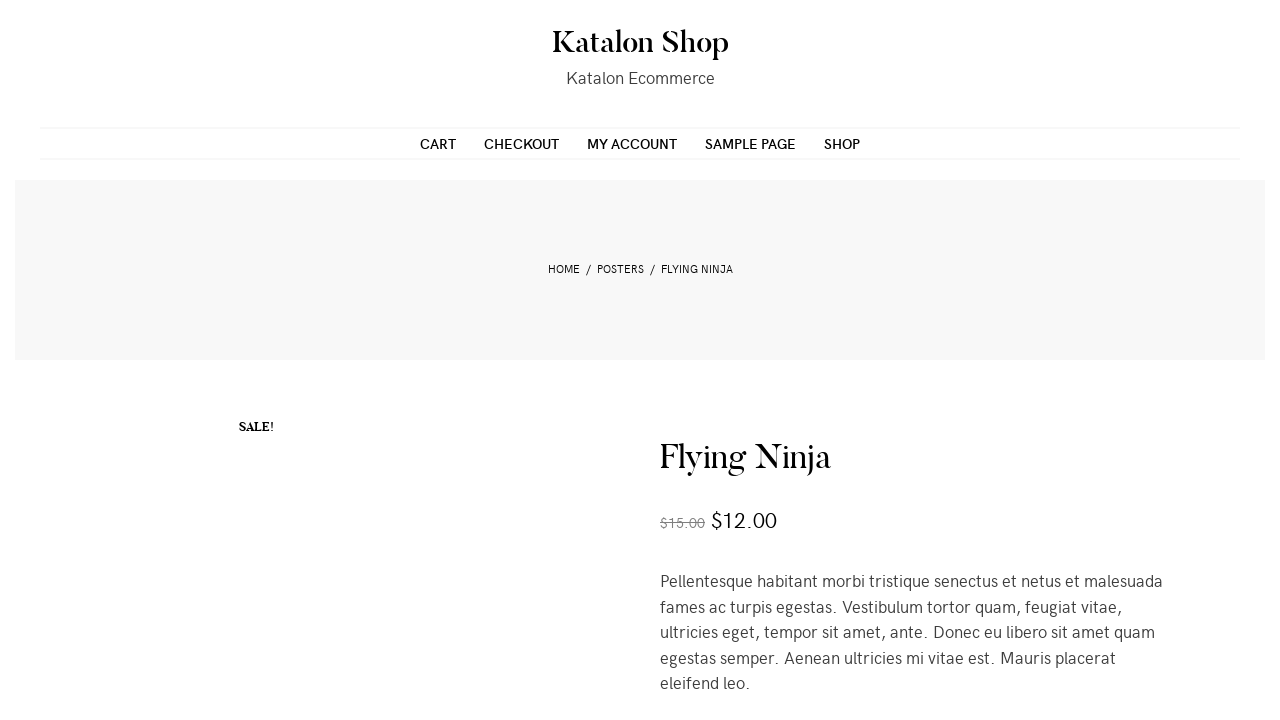

Clicked on My Account link in navigation at (632, 143) on xpath=//*[@id='primary-menu']//li[3]/a
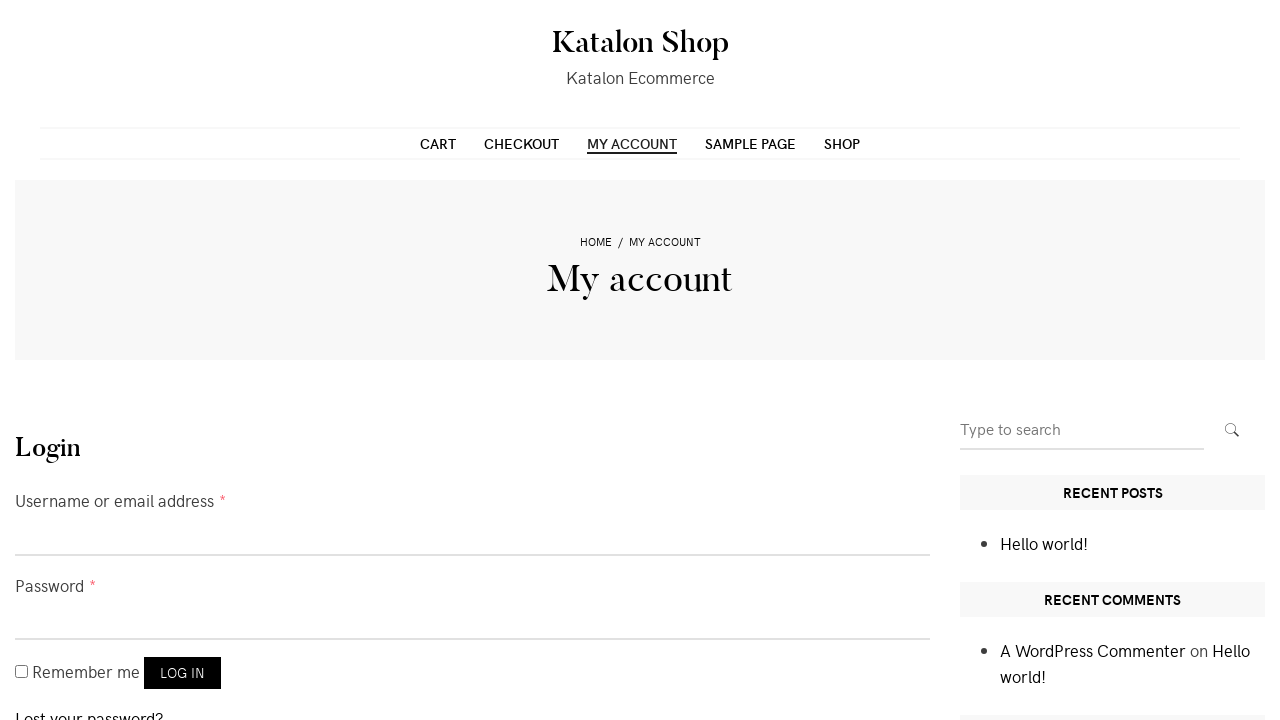

Entered username 'customer' without password on #username
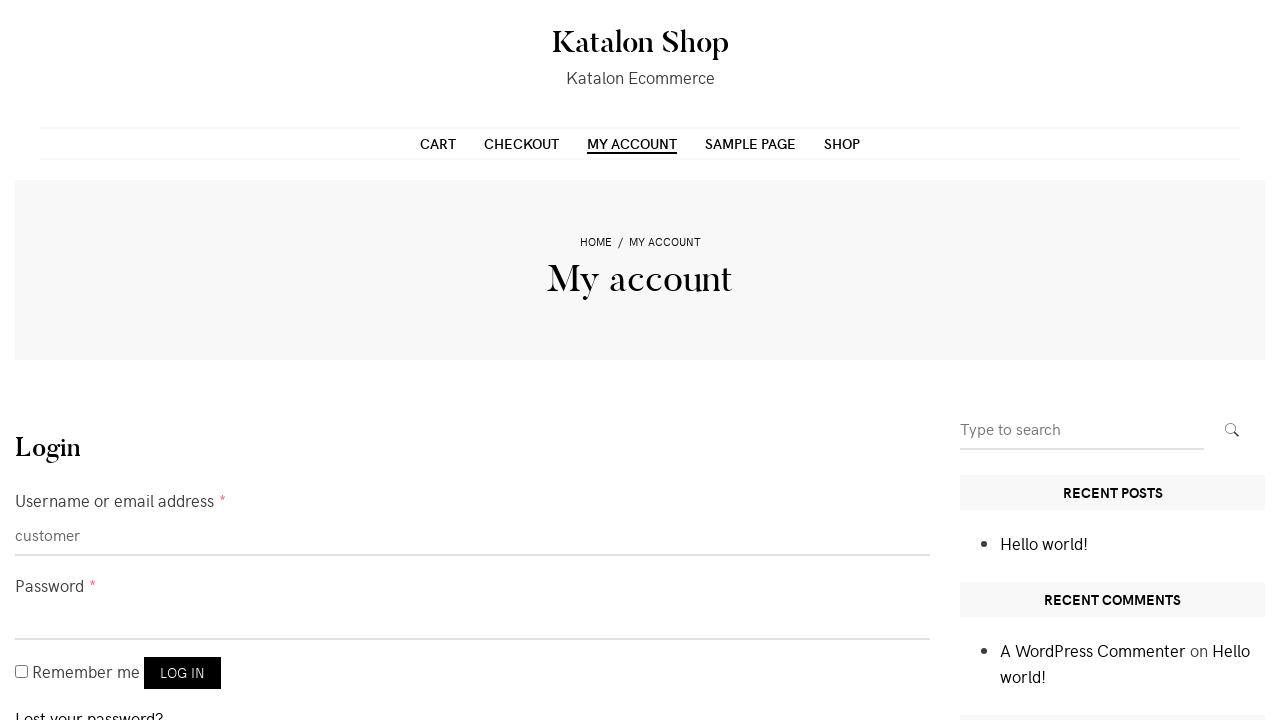

Clicked login button to submit form at (182, 673) on [name='login']
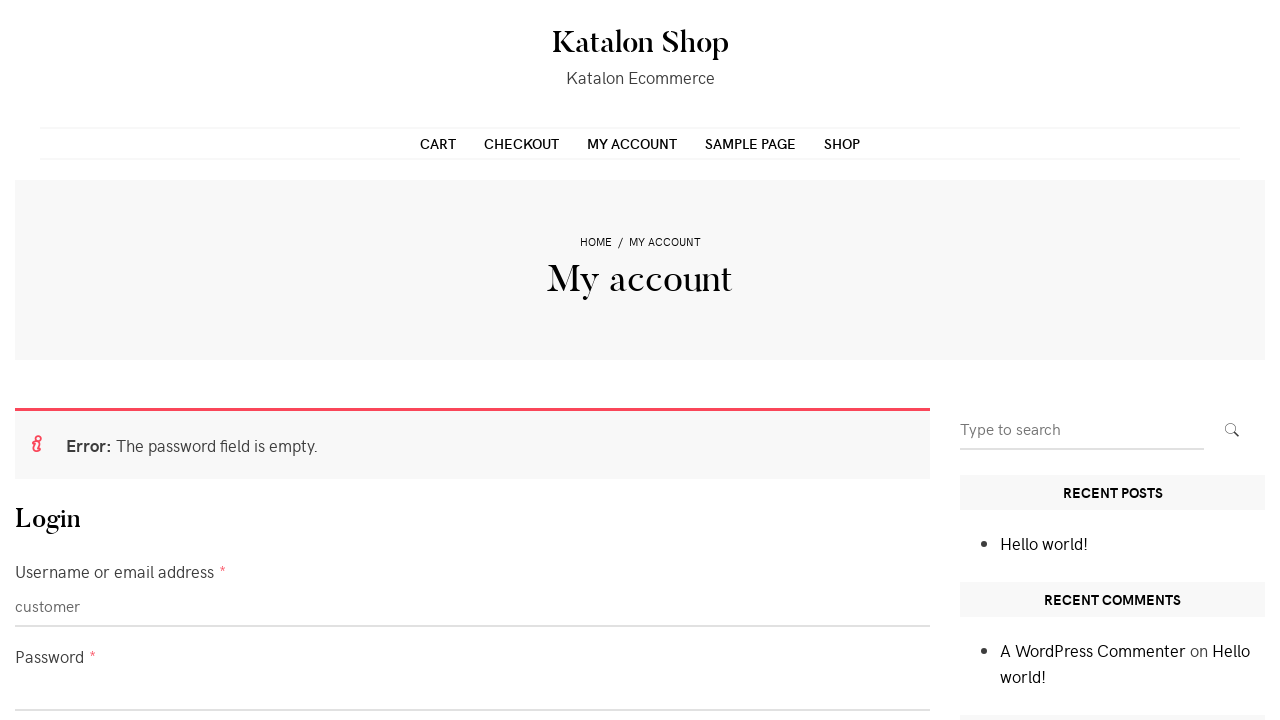

Retrieved error message from page
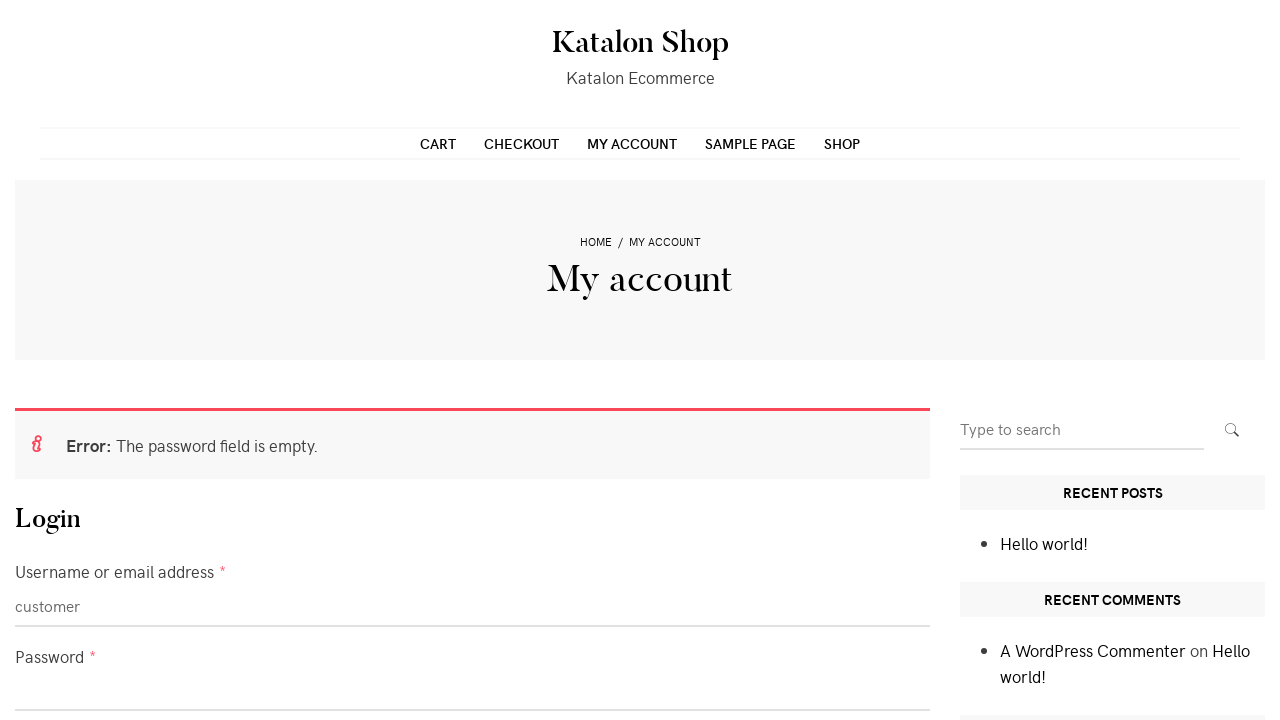

Verified error message contains 'Password' and 'required' or 'empty'
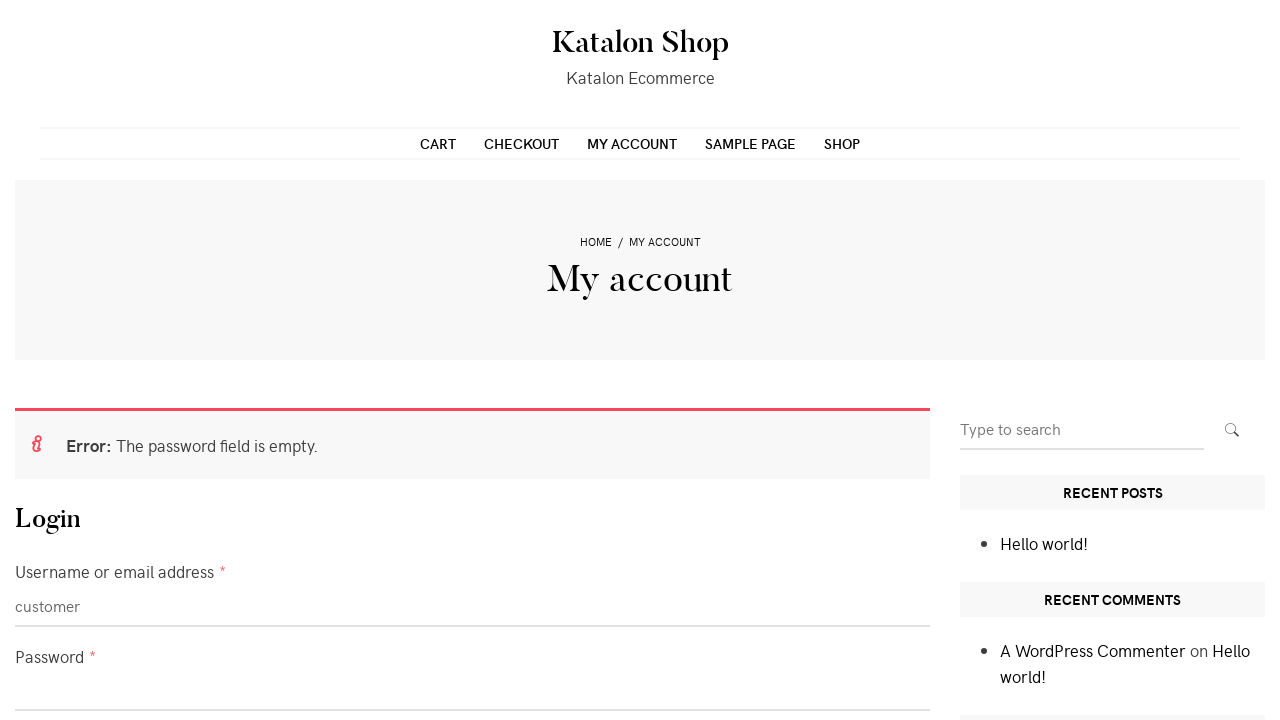

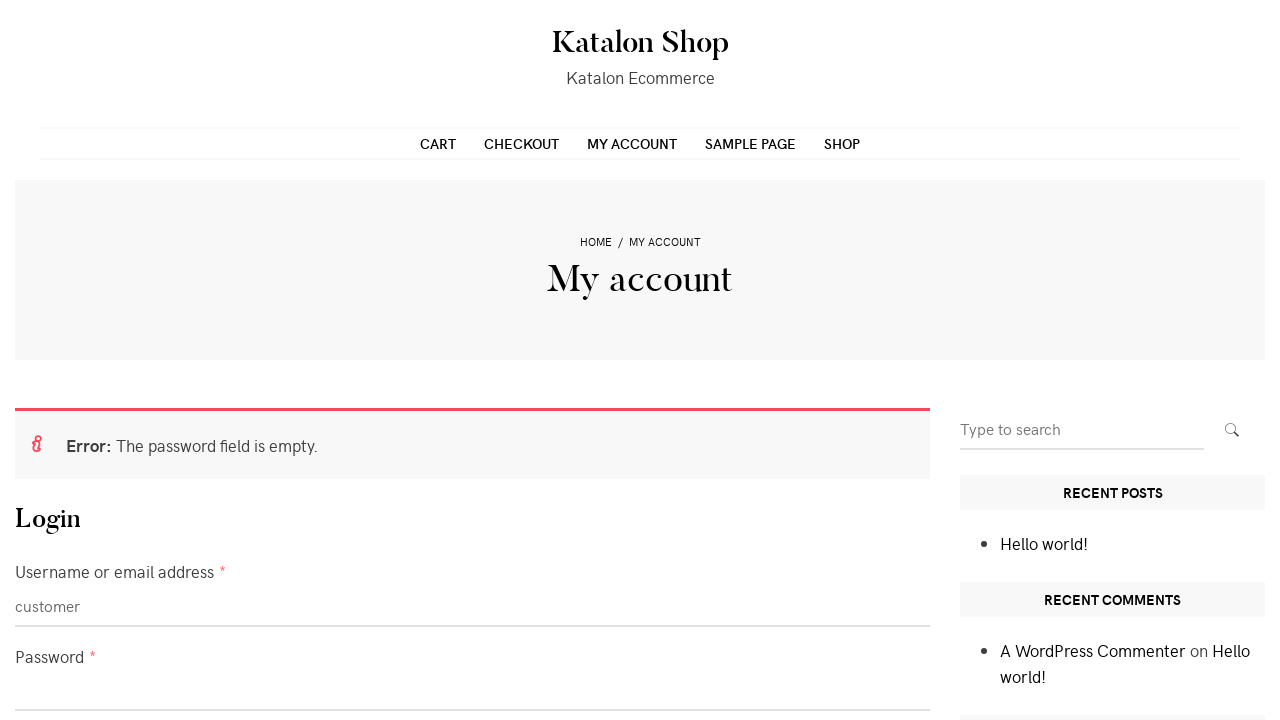